Tests adding a product to cart and completing checkout without logging in - verifies guest checkout flow on demoblaze

Starting URL: https://www.demoblaze.com/index.html

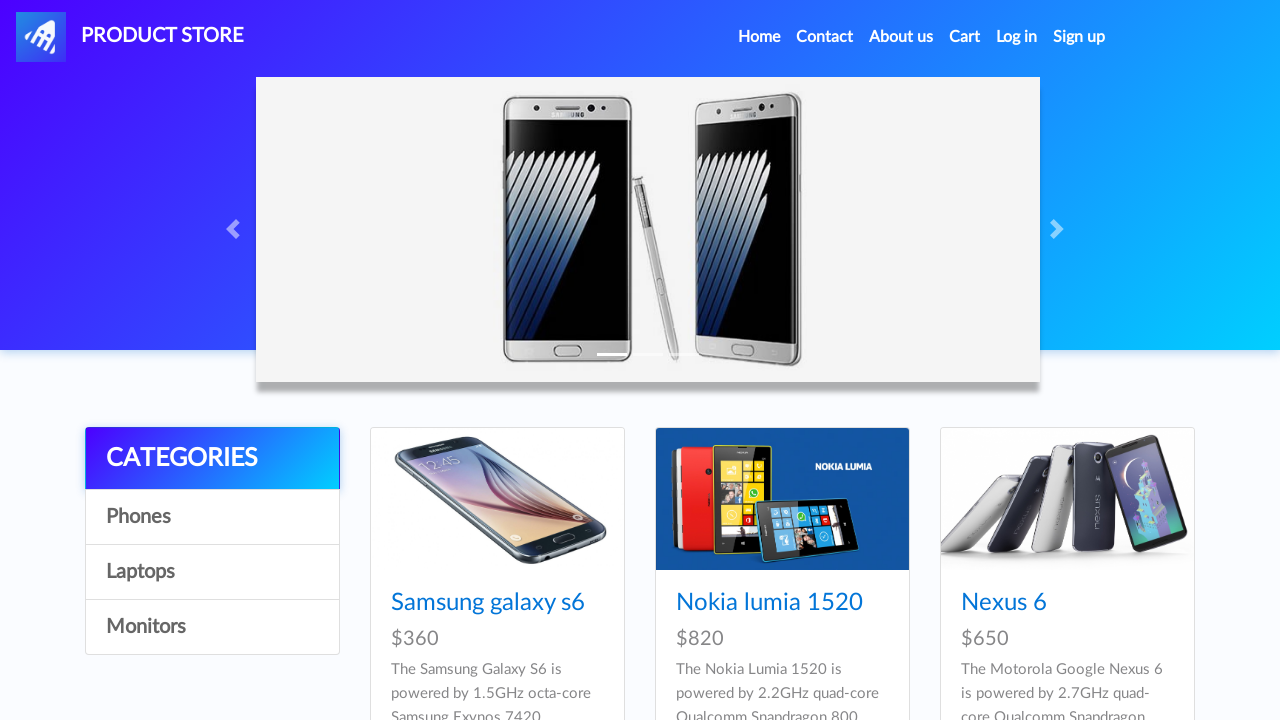

Clicked on Monitors category at (212, 627) on a:has-text('Monitors')
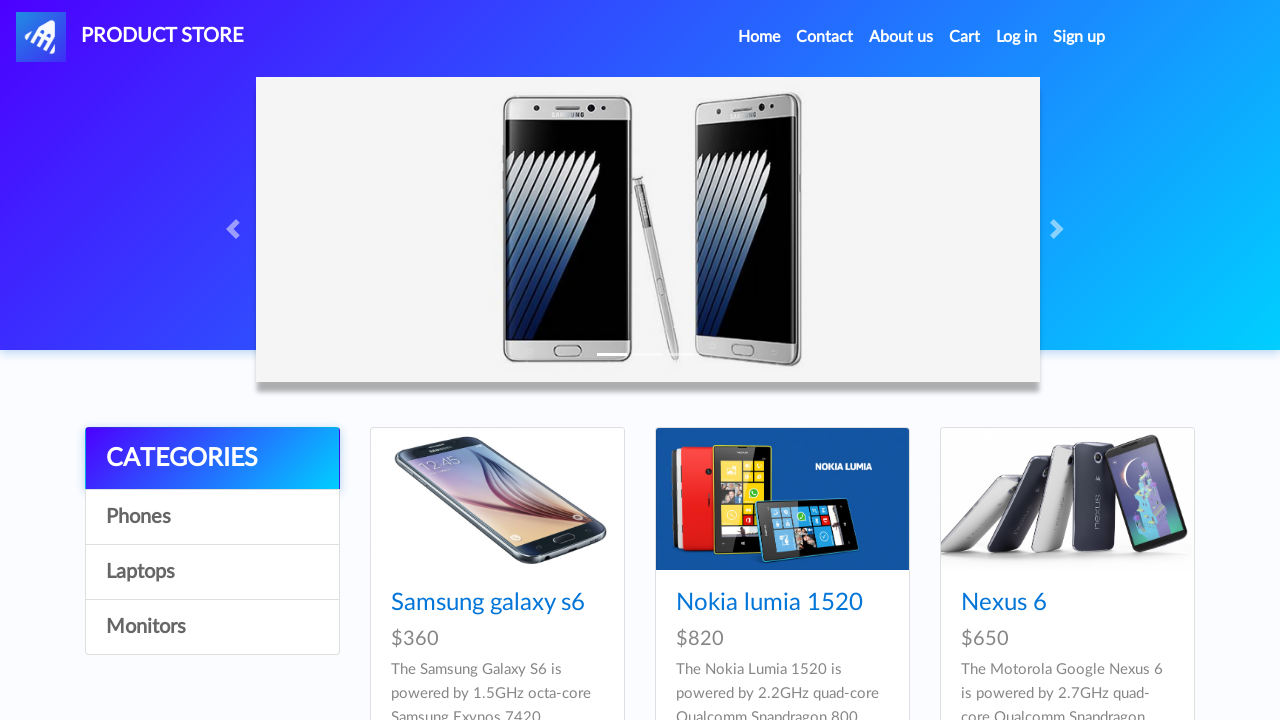

Waited for page to load after clicking Monitors
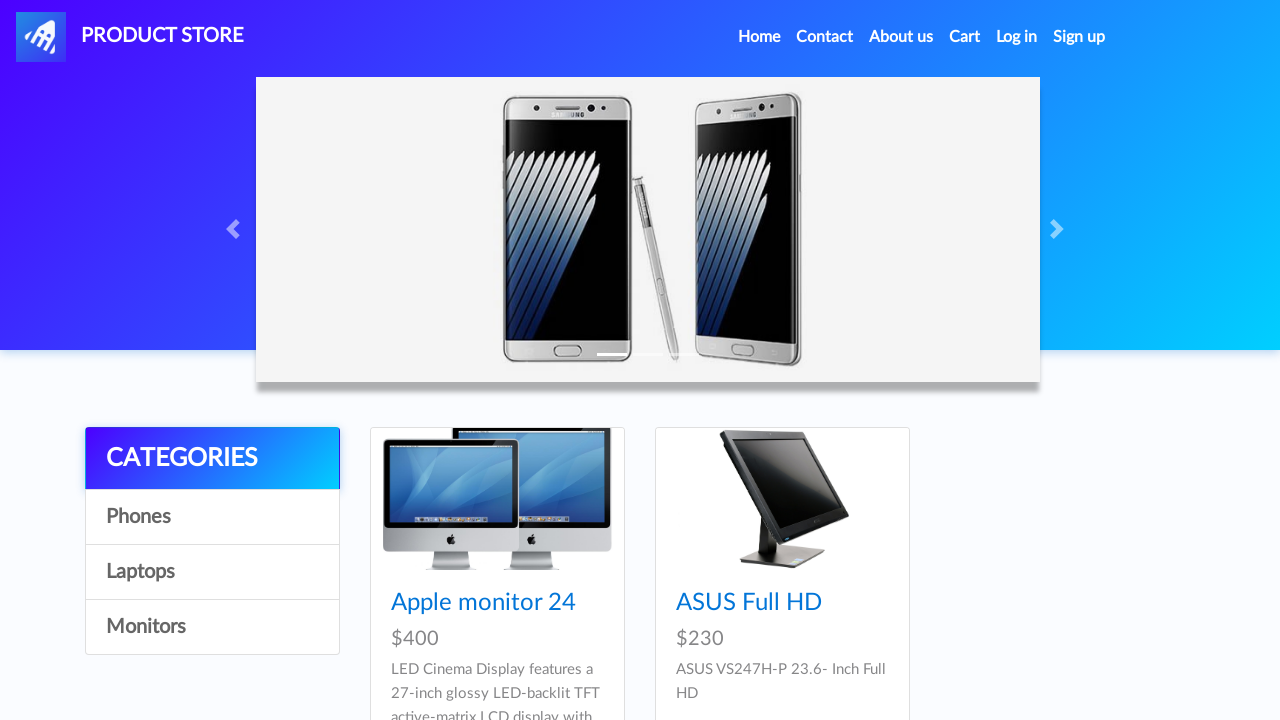

Product cards loaded on Monitors page
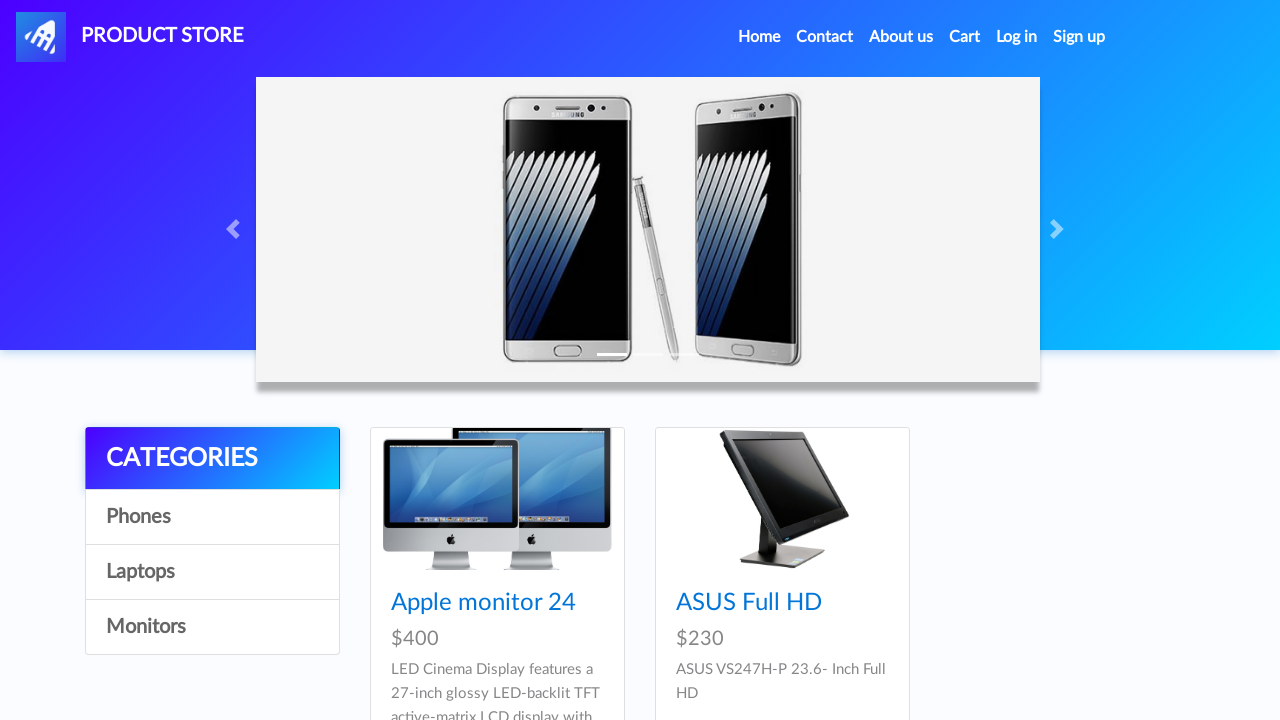

Clicked on Apple monitor product at (497, 603) on .card-title:has-text('Apple monitor')
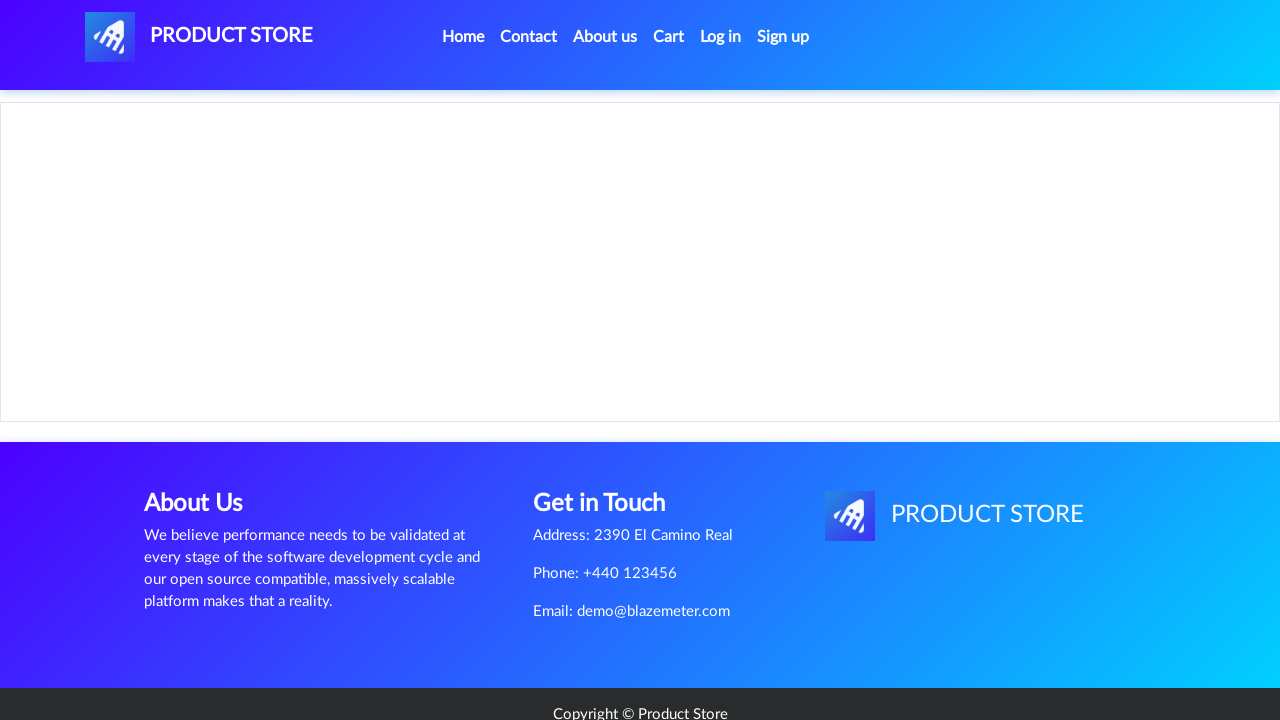

Waited for product details page to load
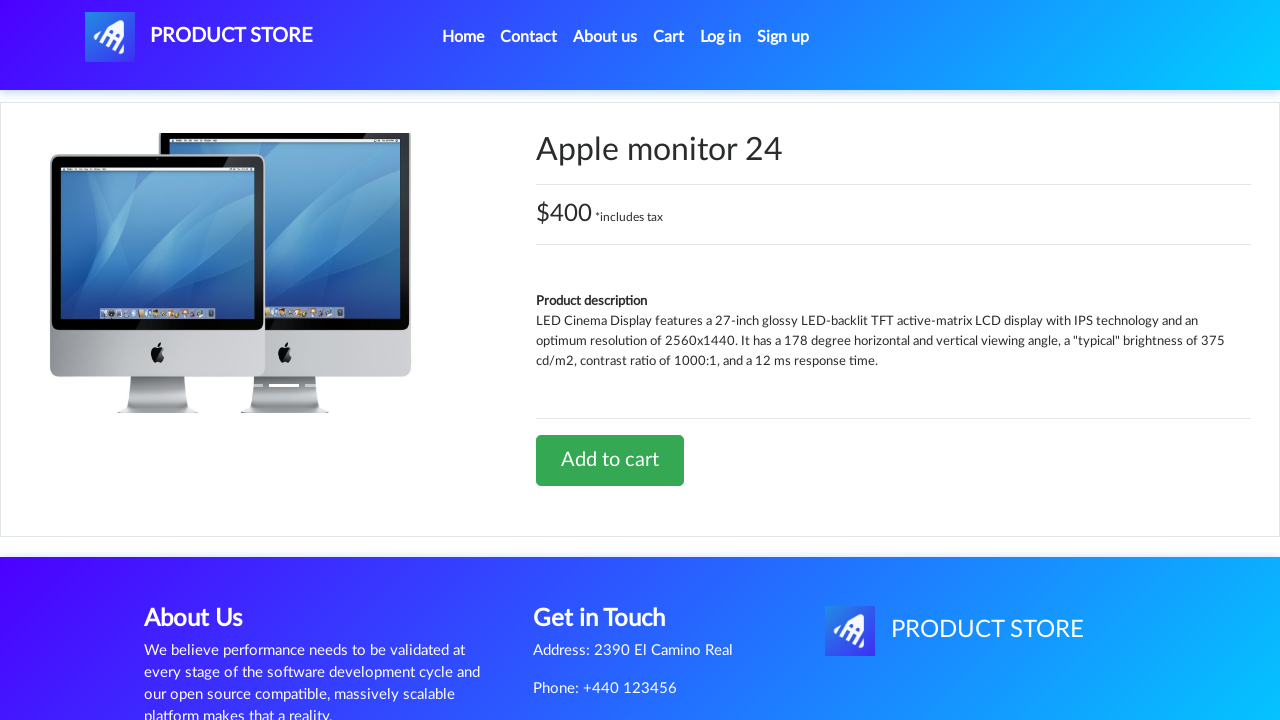

Clicked 'Add to cart' button for Apple monitor at (610, 460) on a:has-text('Add to cart')
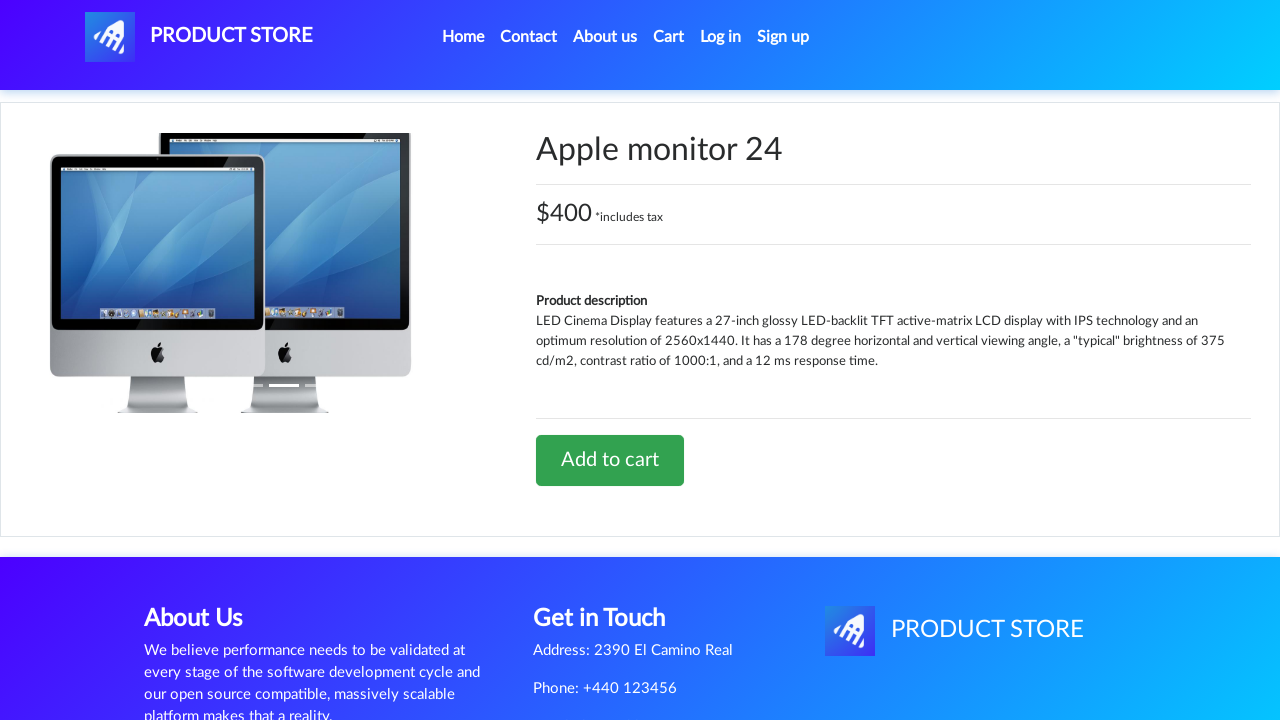

Waited after clicking Add to cart
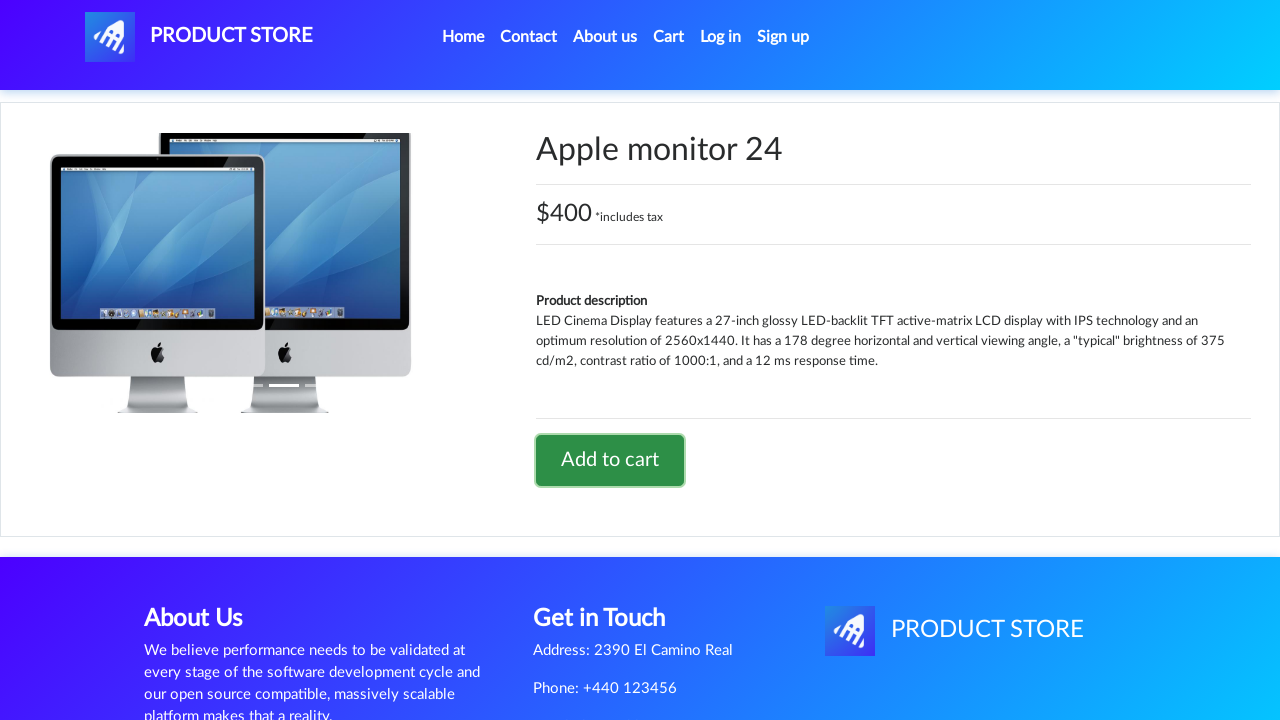

Set up dialog handler to accept alerts
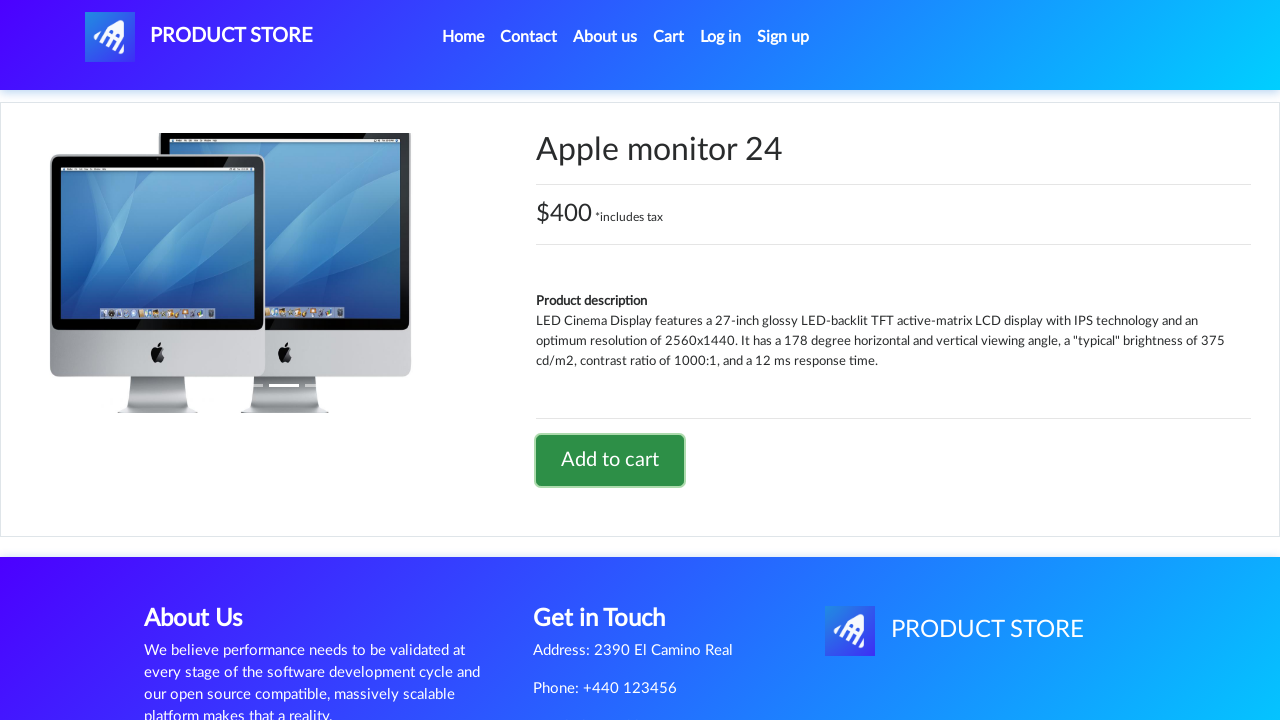

Clicked on cart icon to view cart at (669, 37) on #cartur
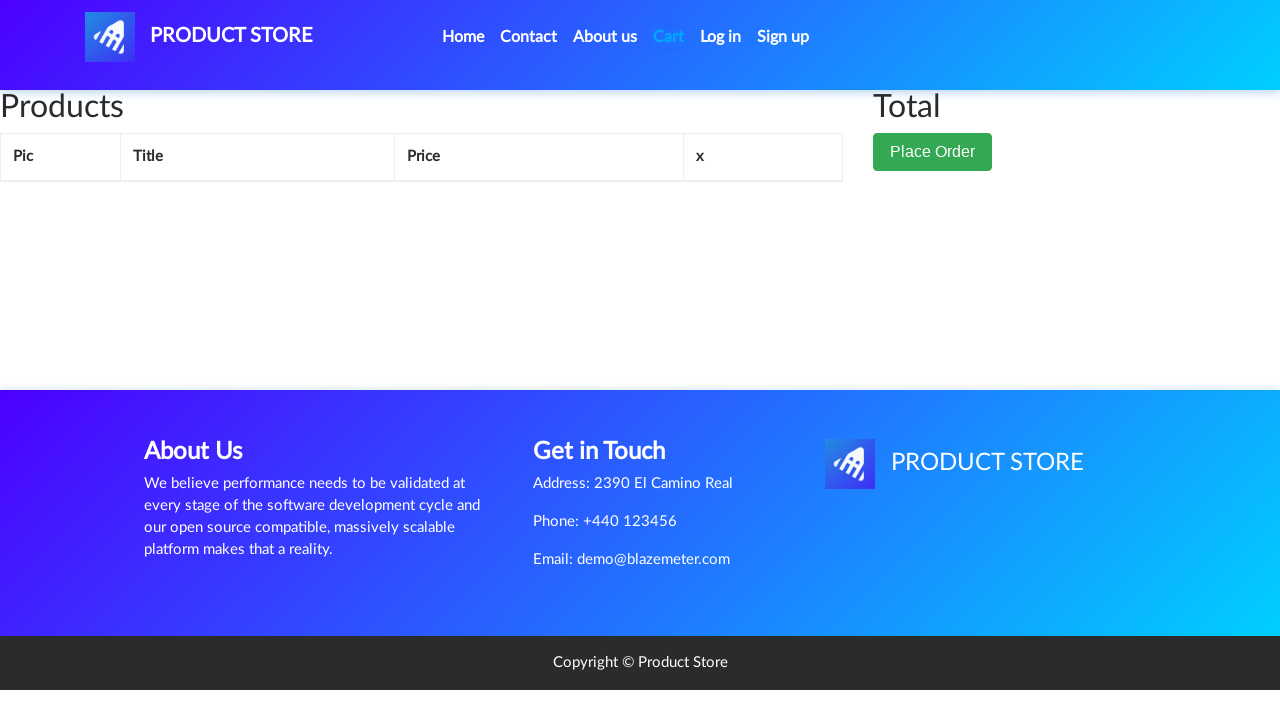

Waited for cart page to load
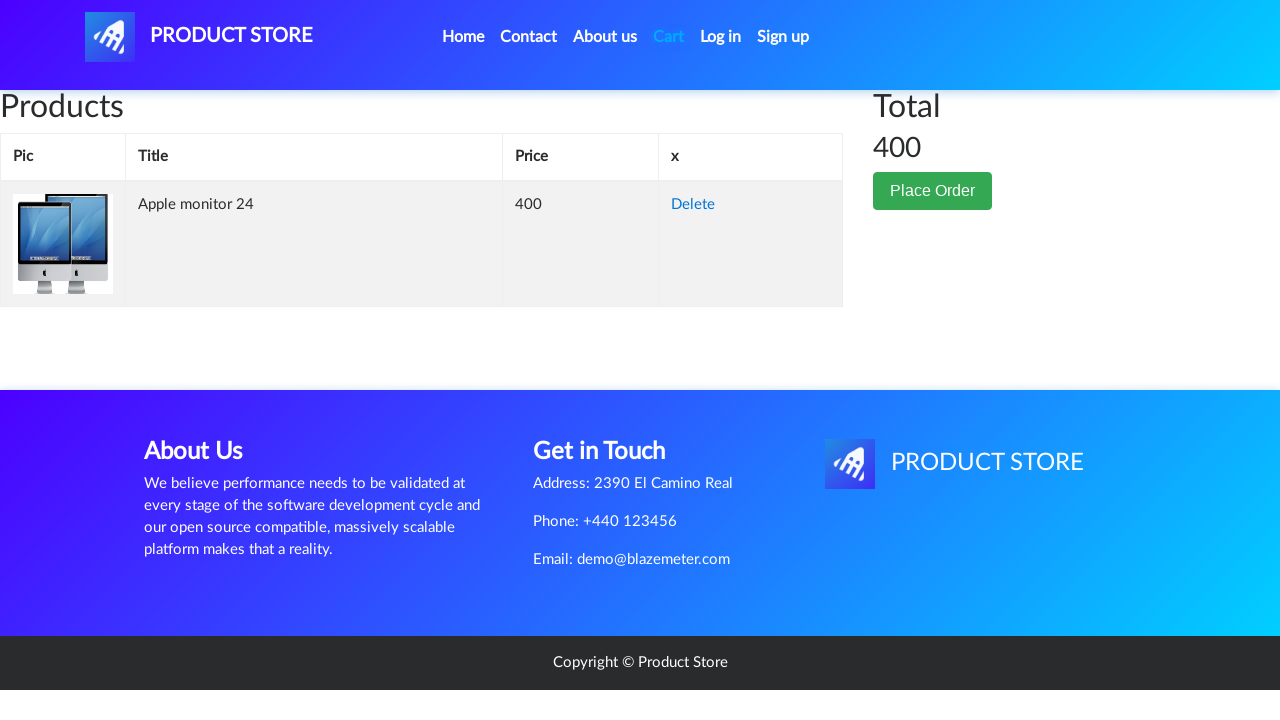

Product successfully added to cart (success indicator visible)
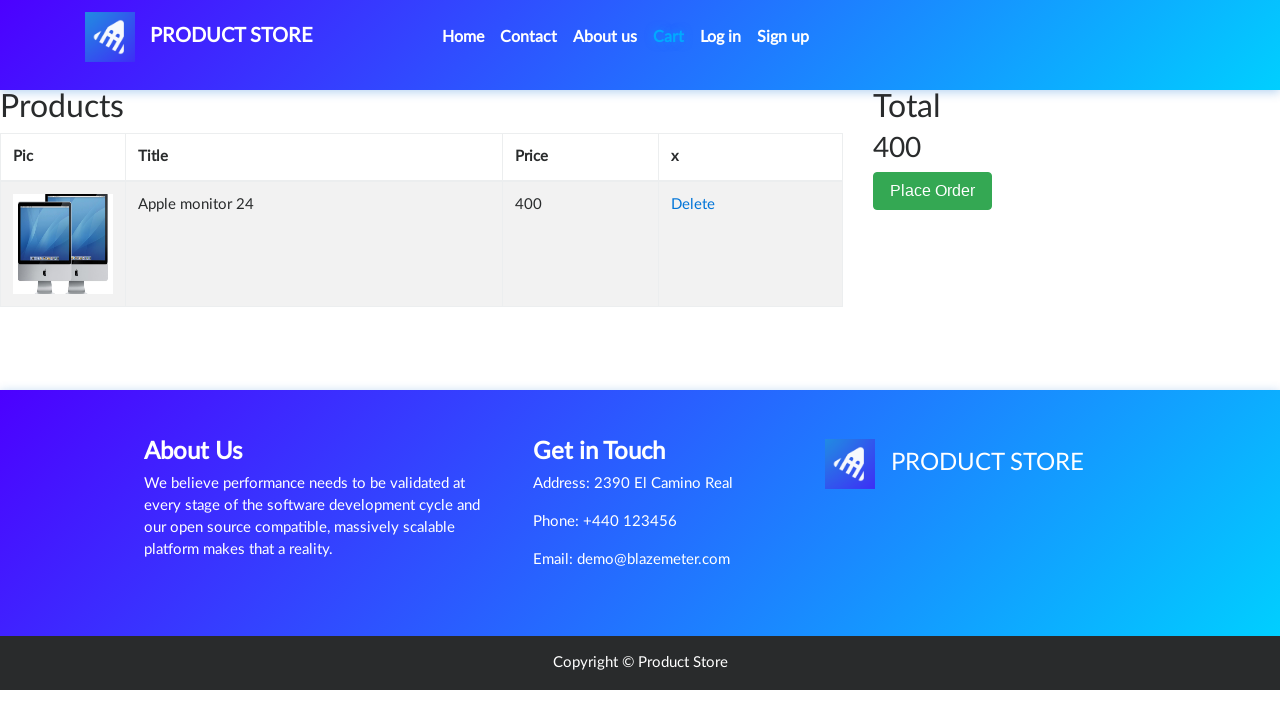

Clicked 'Place Order' button to initiate checkout at (933, 191) on button:has-text('Place Order')
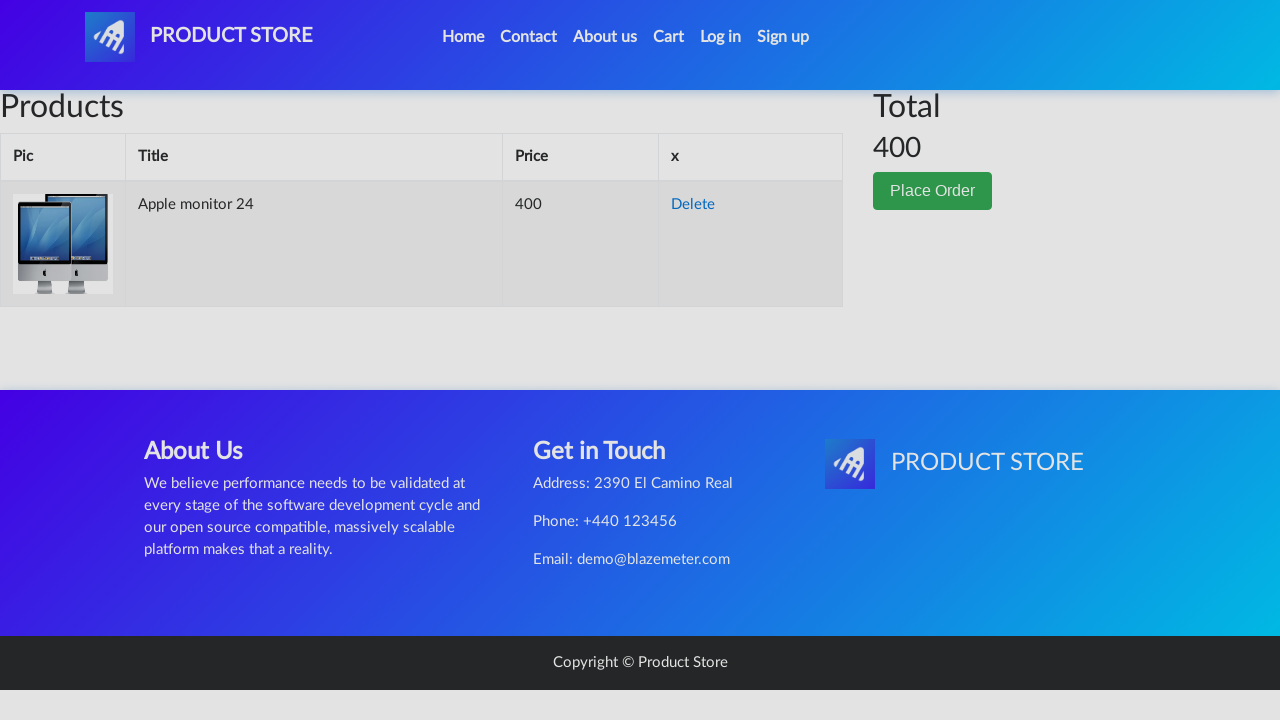

Waited for checkout form to appear
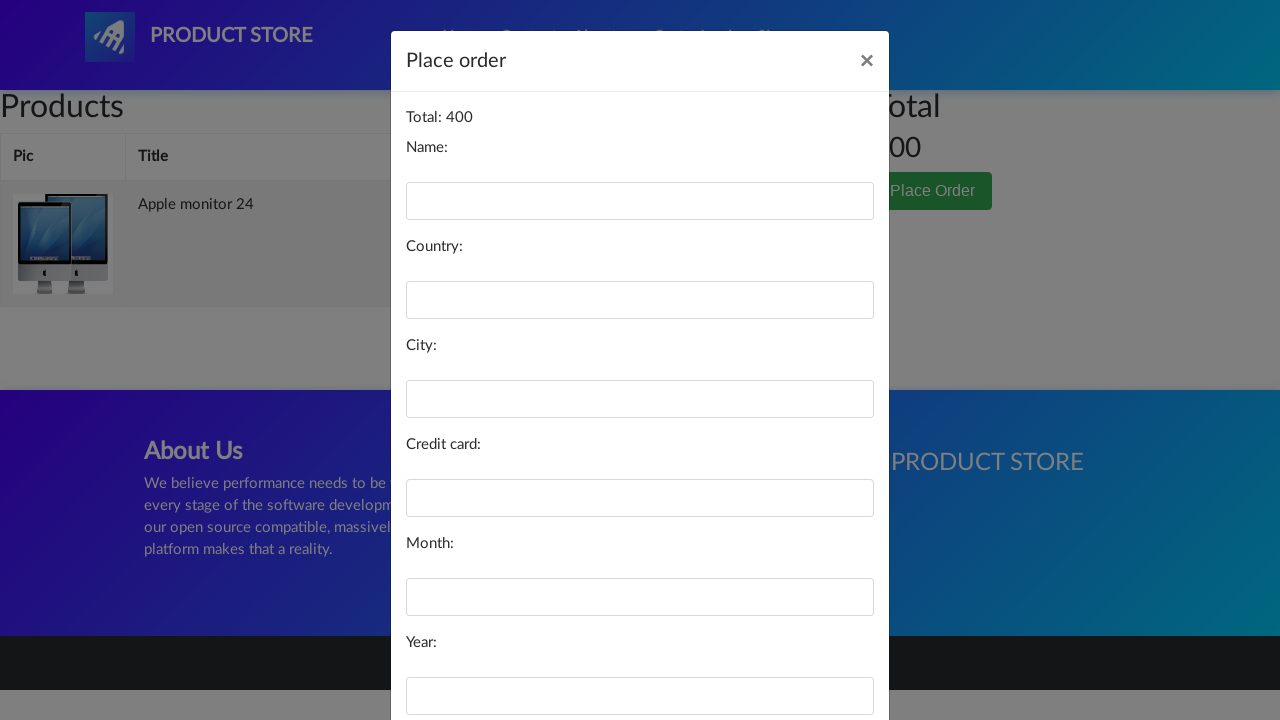

Filled name field with 'Maria Rodriguez' on #name
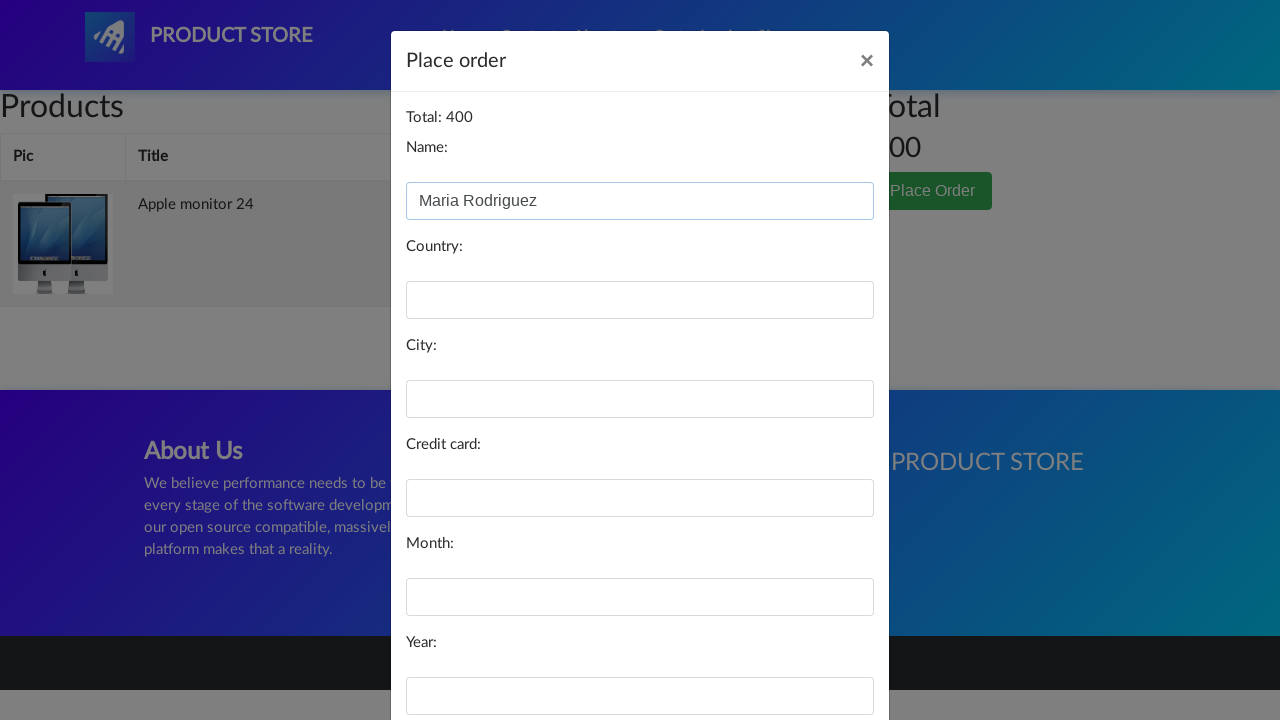

Filled country field with 'Spain' on #country
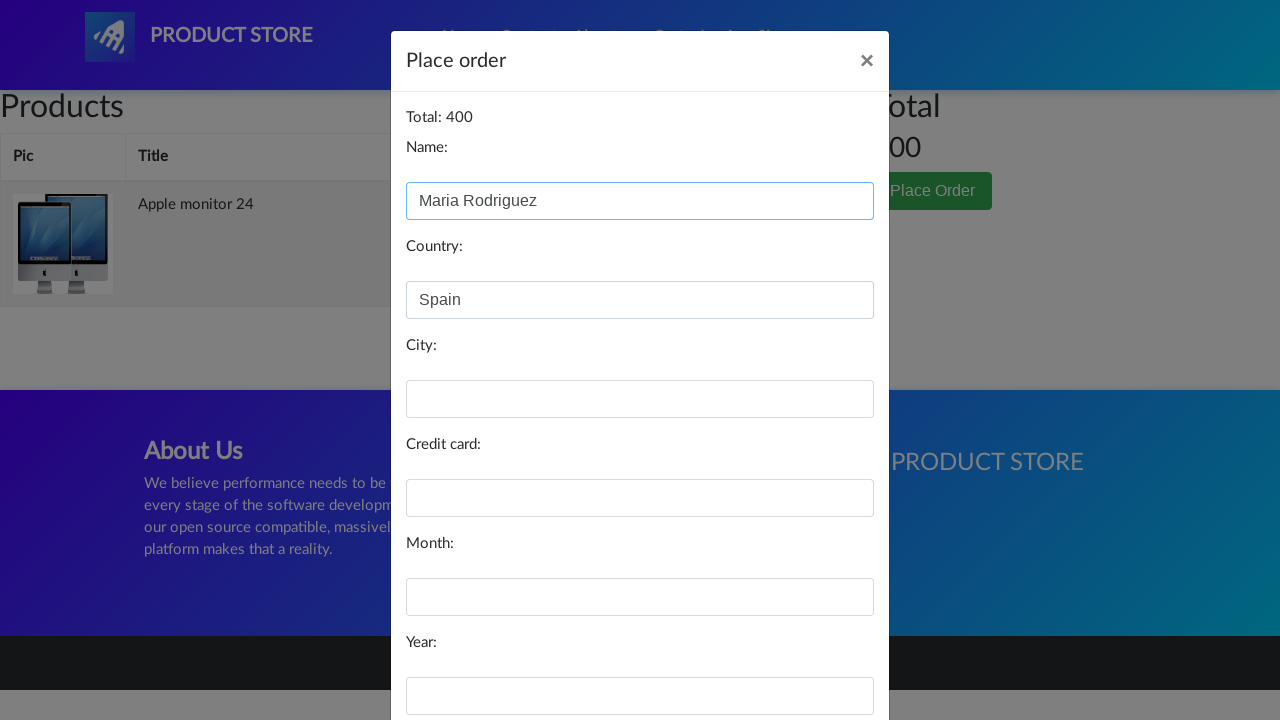

Filled city field with 'Barcelona' on #city
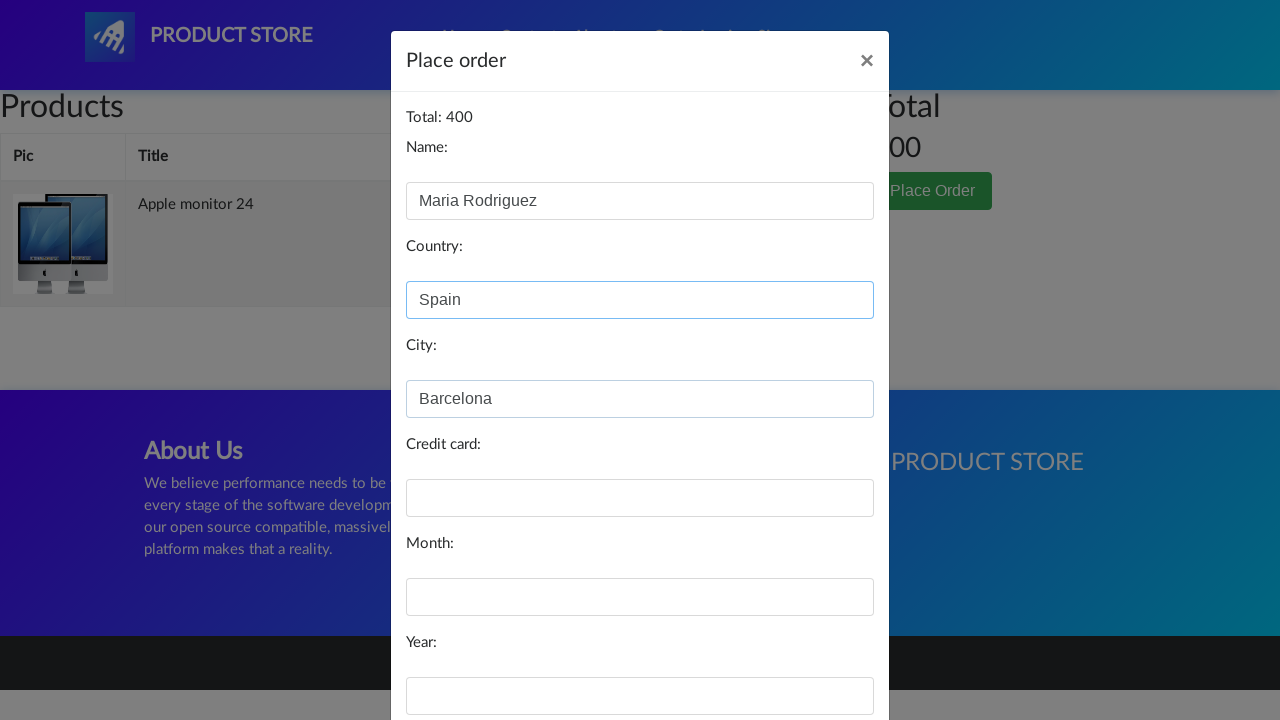

Filled credit card field with test card number on #card
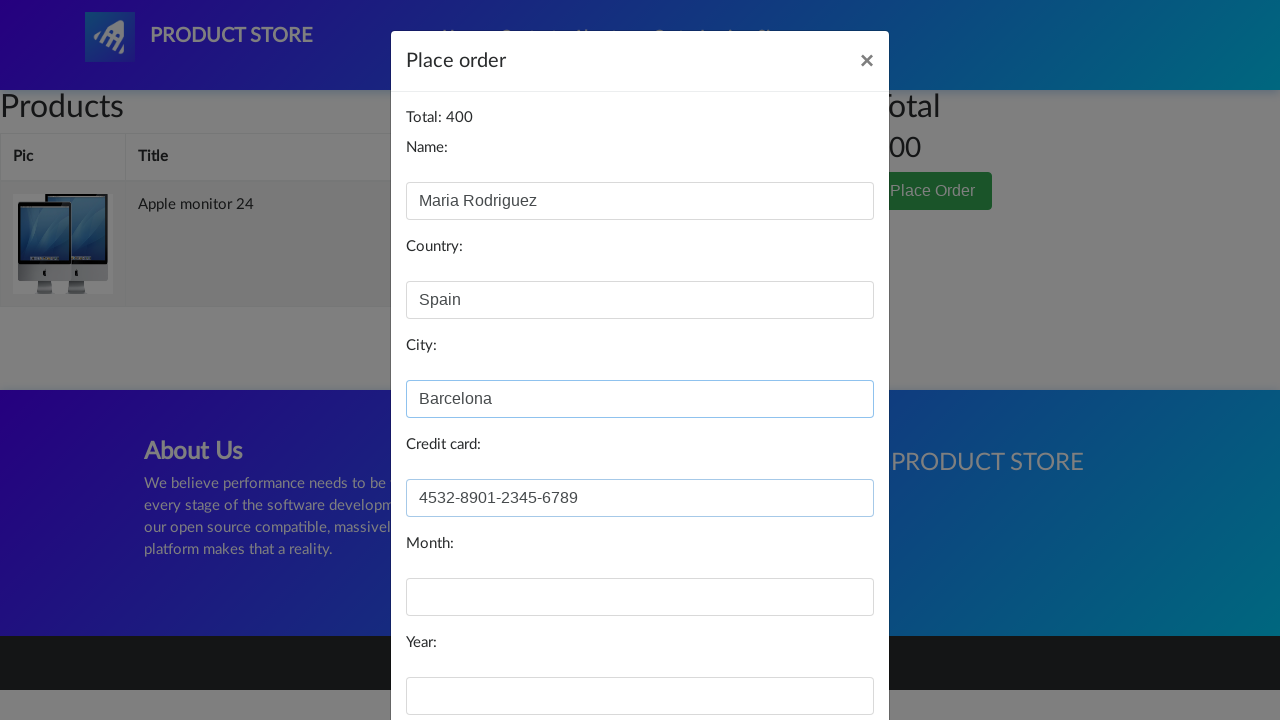

Filled expiration month field with '06' on #month
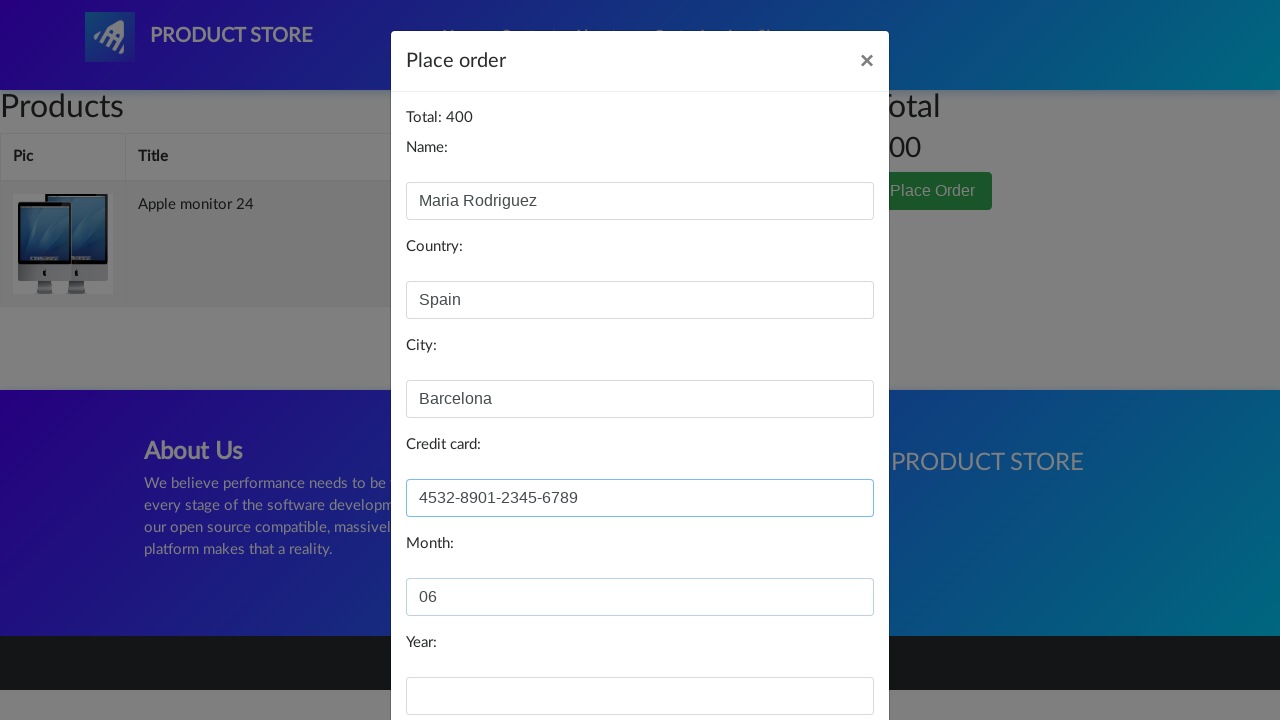

Filled expiration year field with '2025' on #year
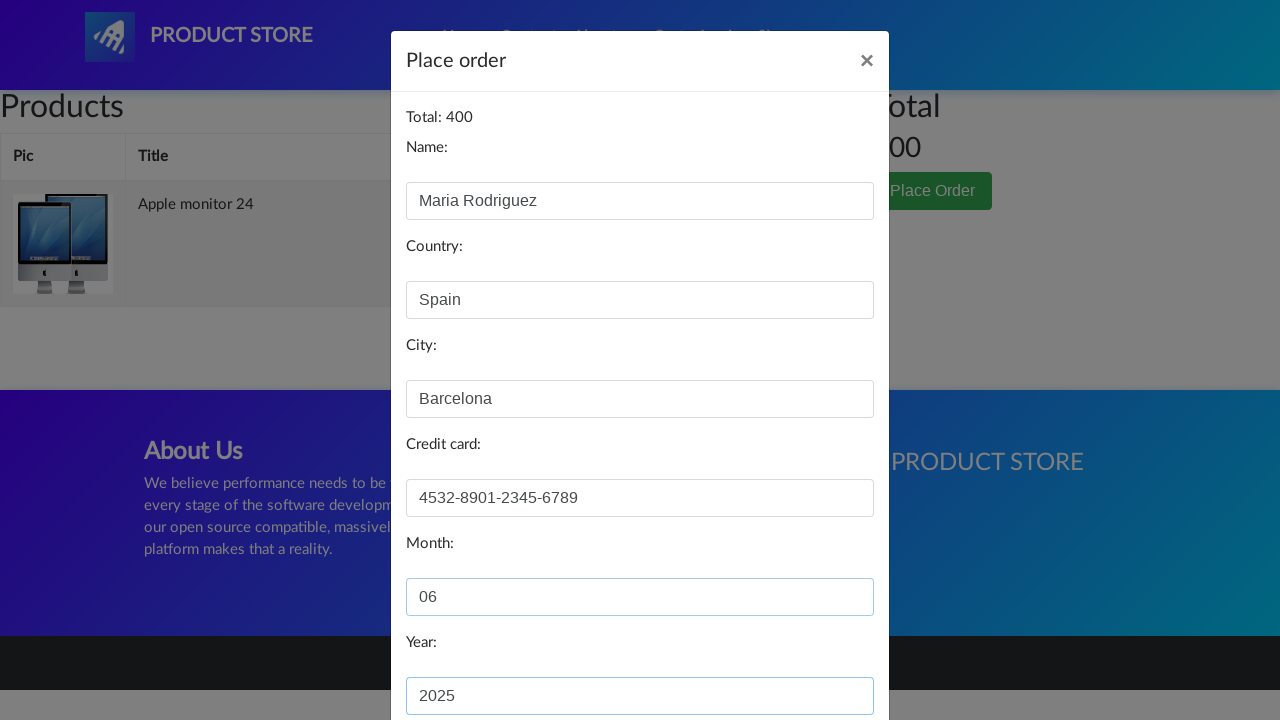

Clicked 'Purchase' button to complete guest checkout at (823, 655) on button:has-text('Purchase')
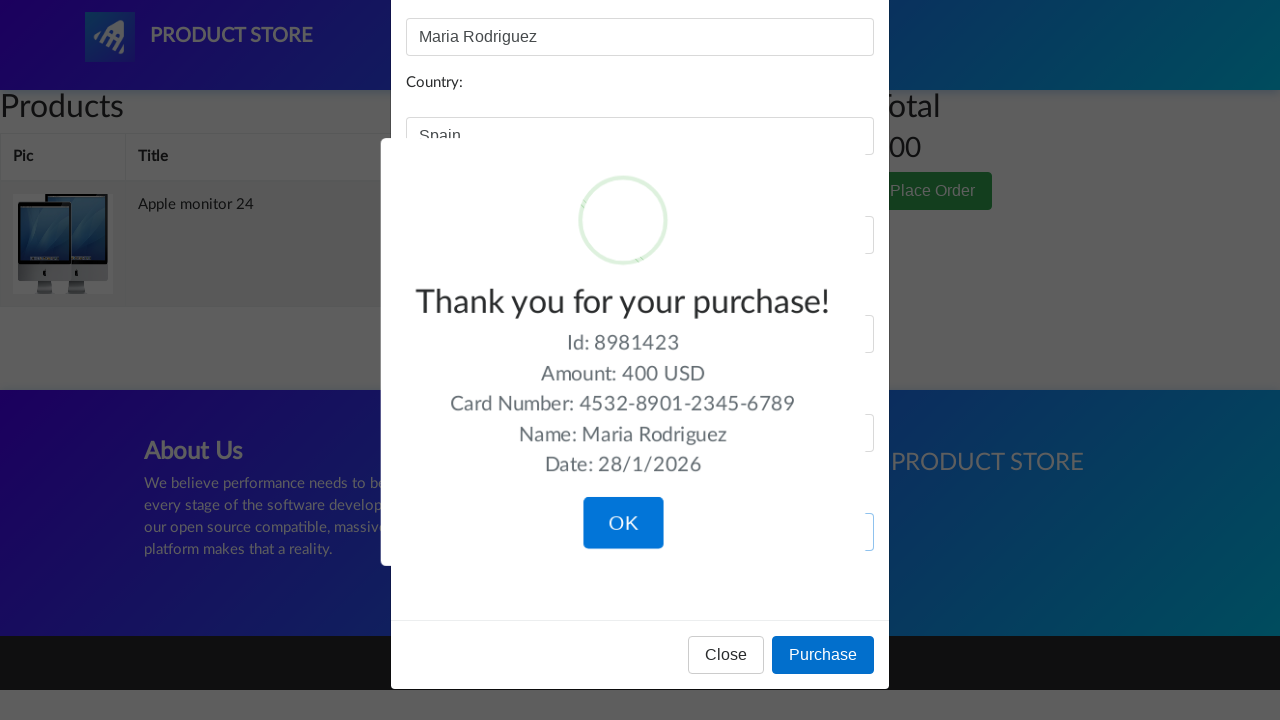

Waited for order confirmation to appear
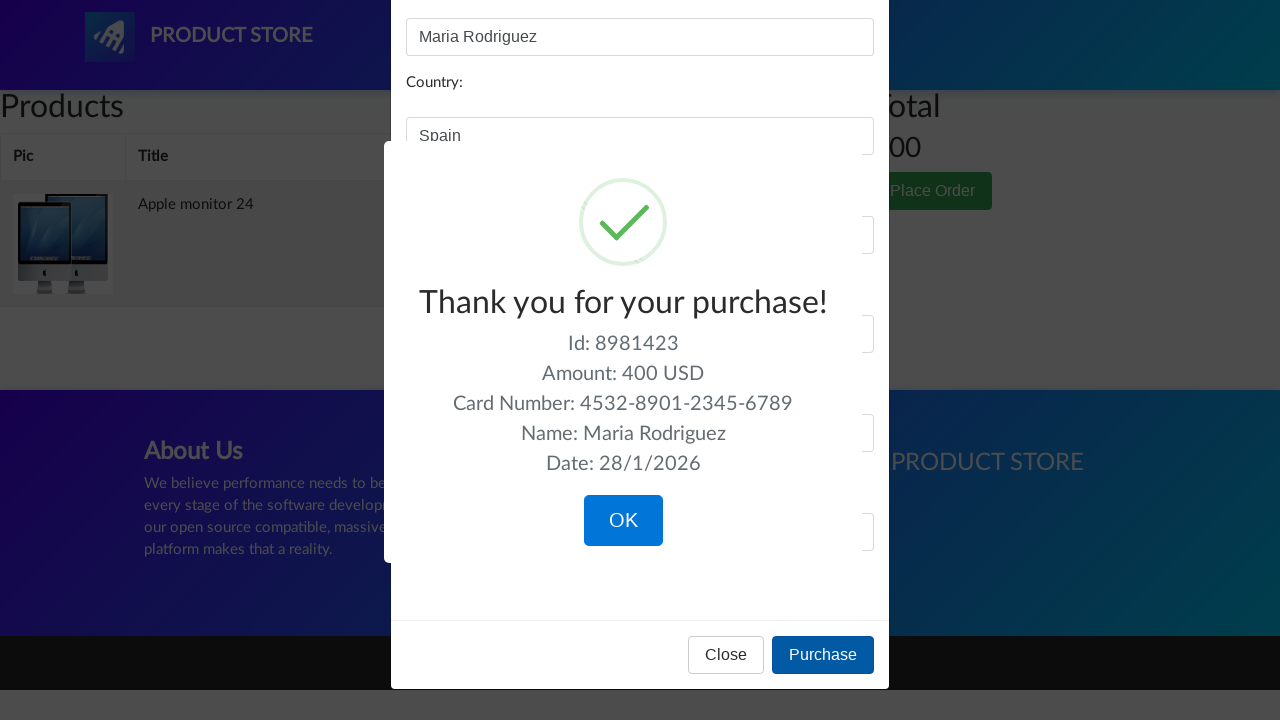

Order confirmation message displayed - guest checkout completed successfully
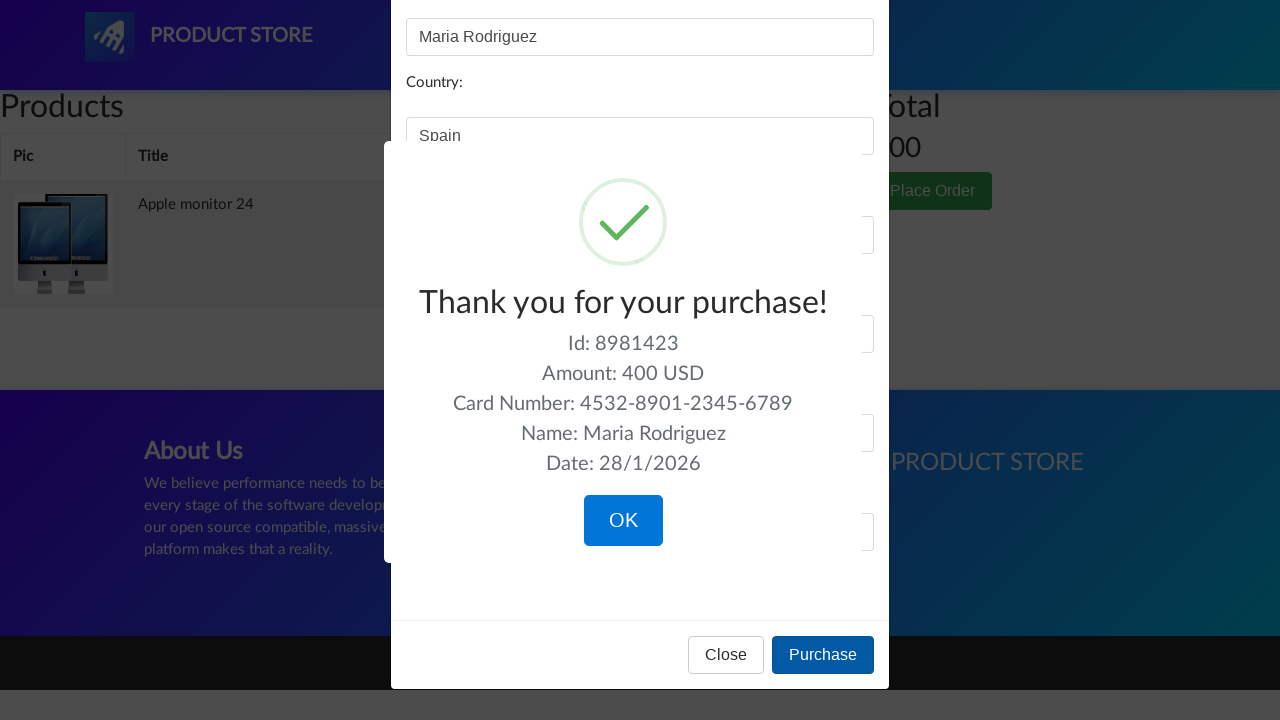

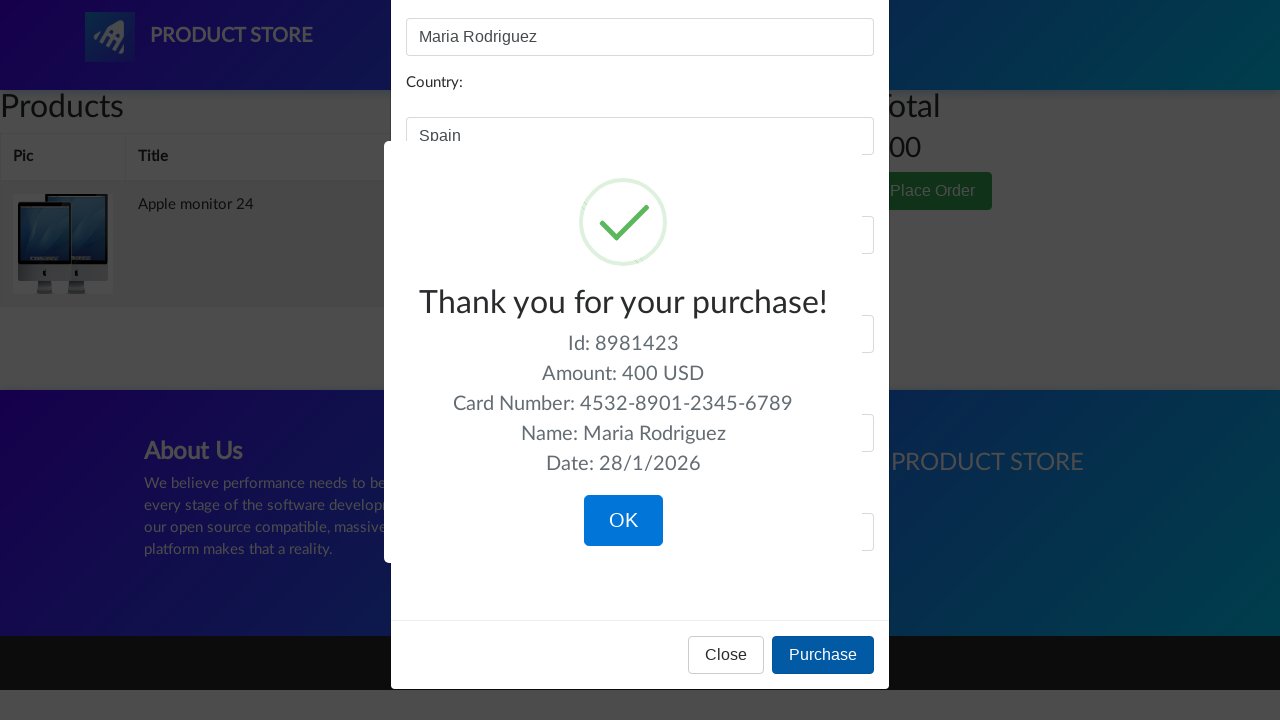